Tests checkbox functionality by verifying initial states, clicking to toggle checkboxes, and confirming the state changes

Starting URL: https://practice.cydeo.com/checkboxes

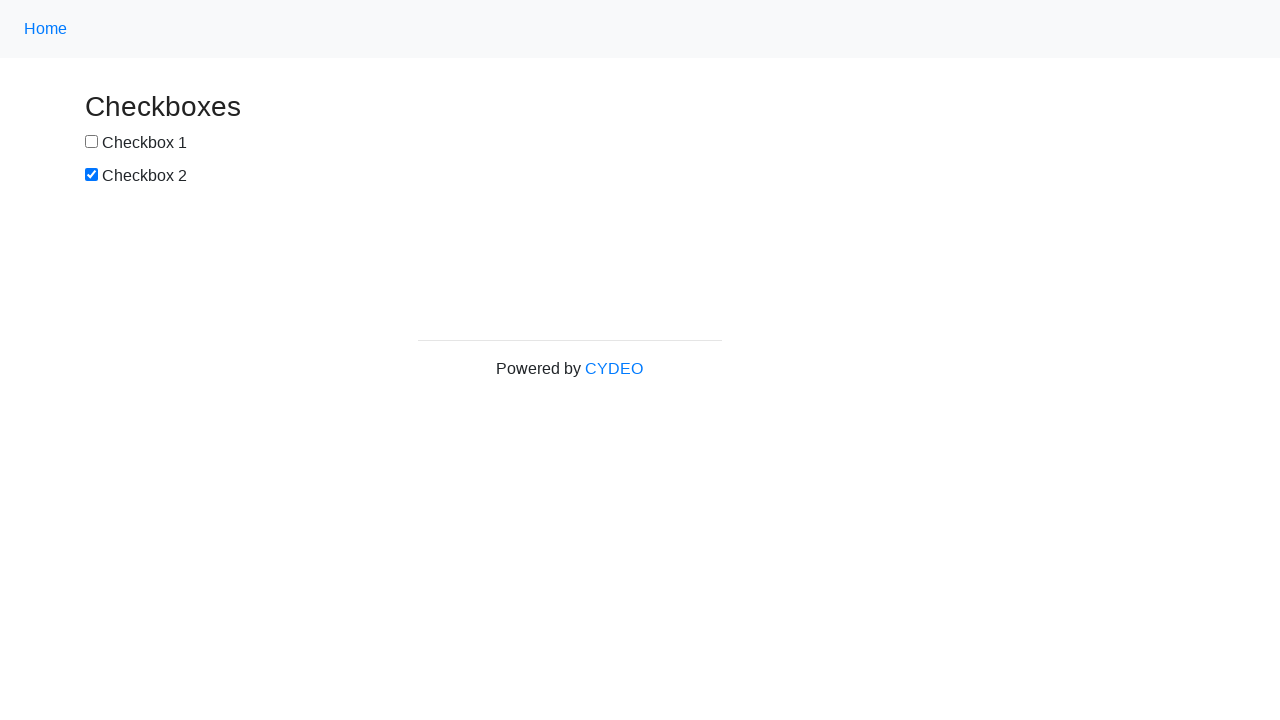

Navigated to checkbox practice page
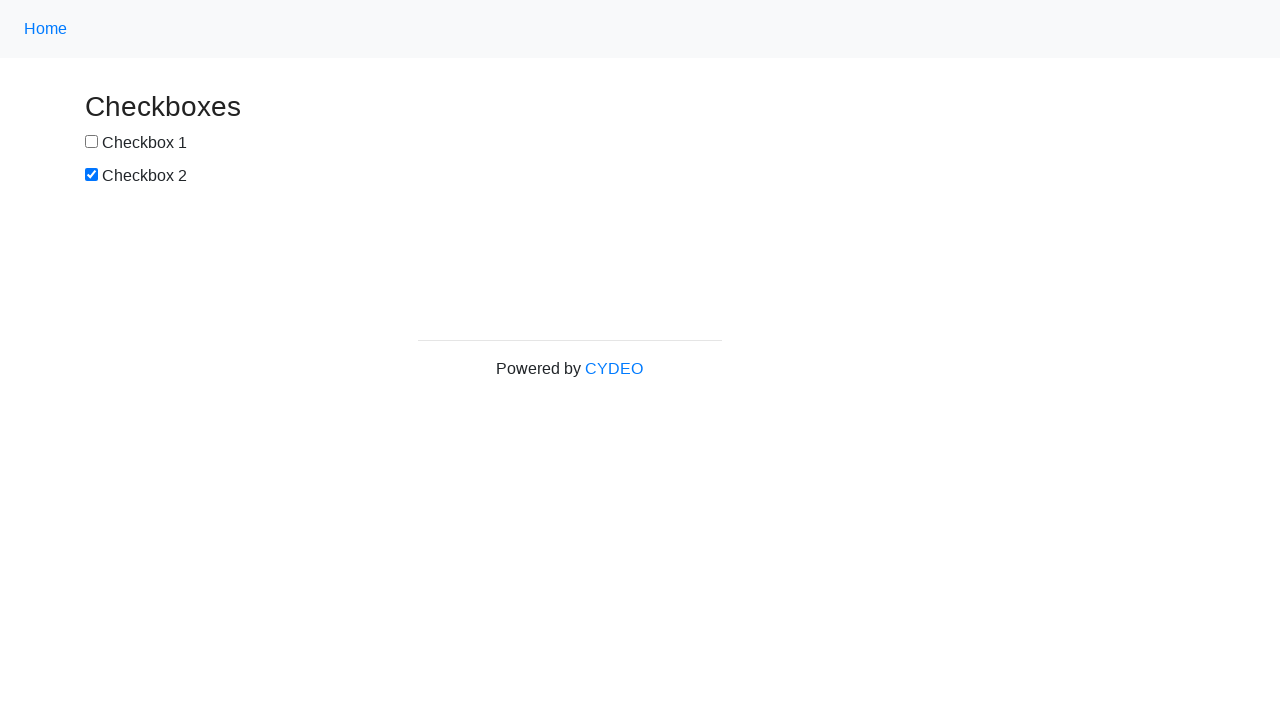

Located checkbox 1 element
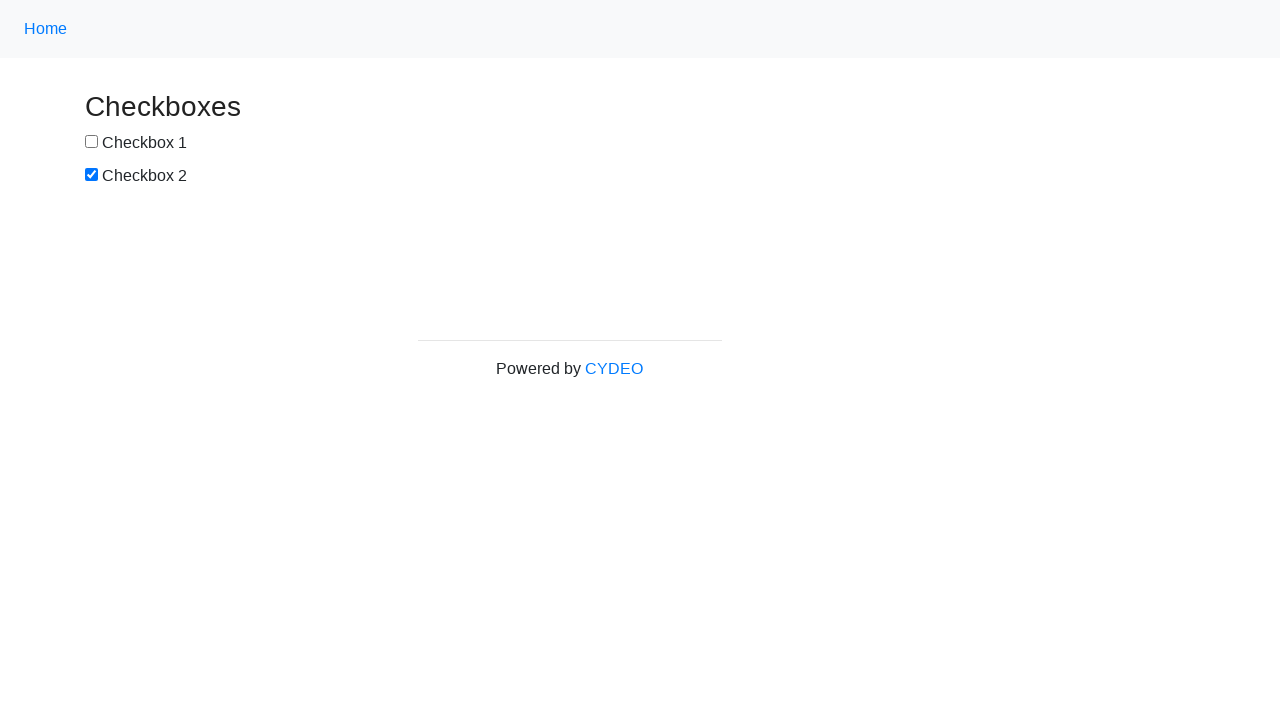

Located checkbox 2 element
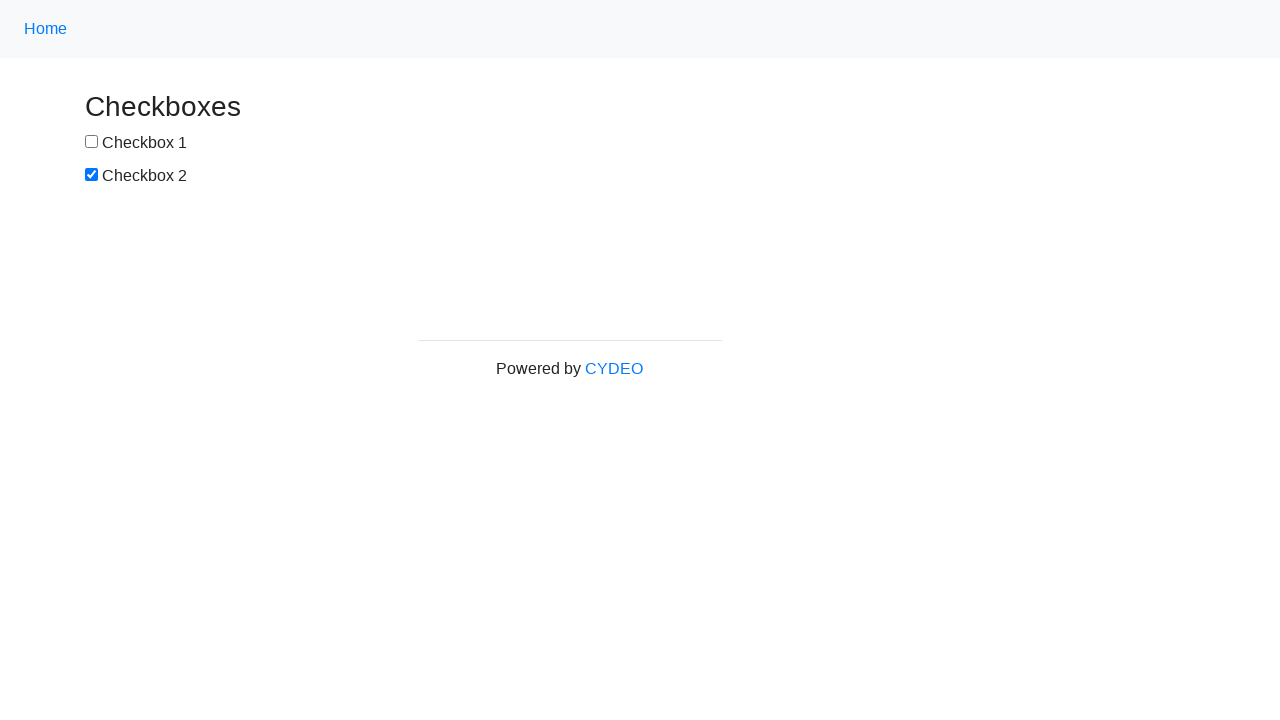

Verified checkbox 1 is unchecked by default
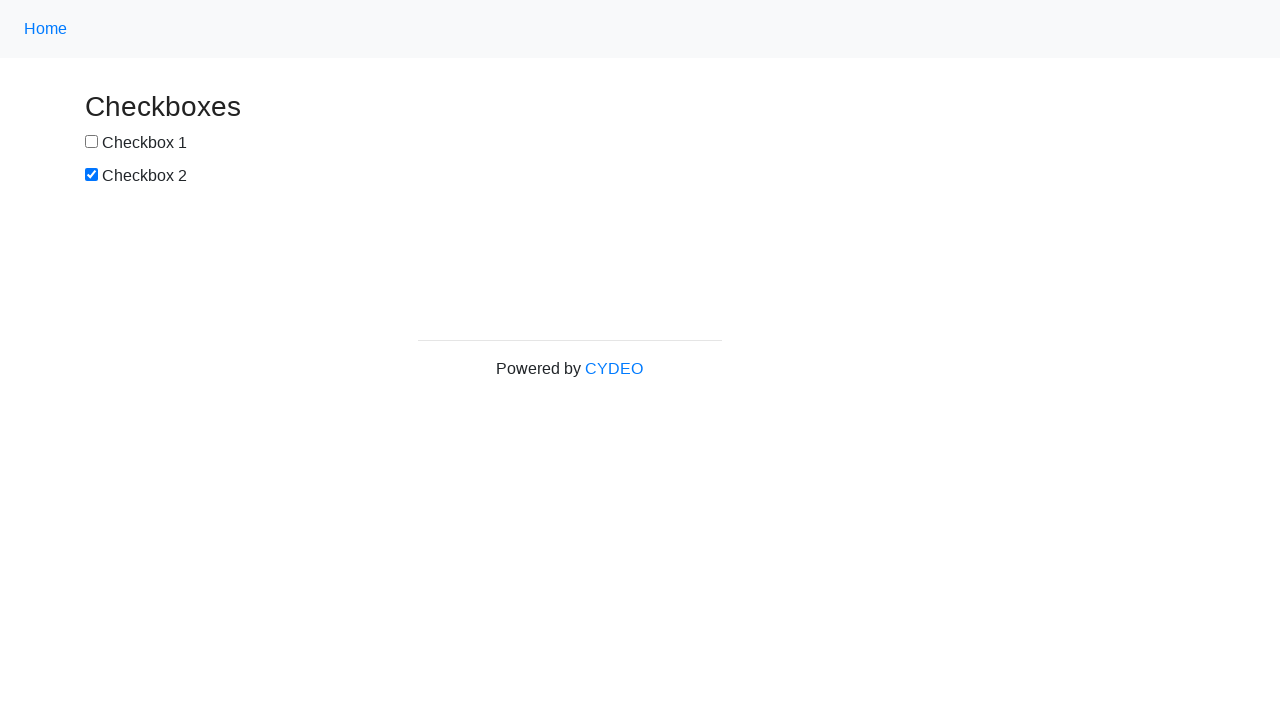

Verified checkbox 2 is checked by default
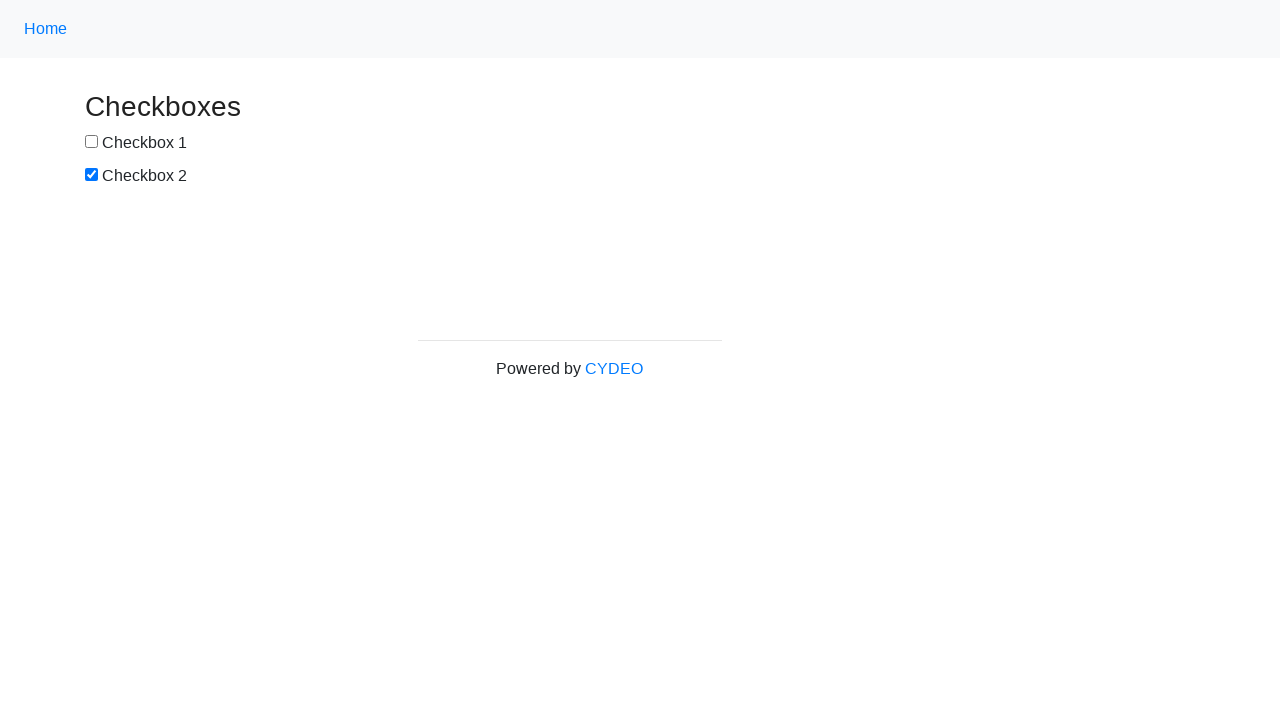

Clicked checkbox 1 to select it at (92, 142) on input[name='checkbox1']
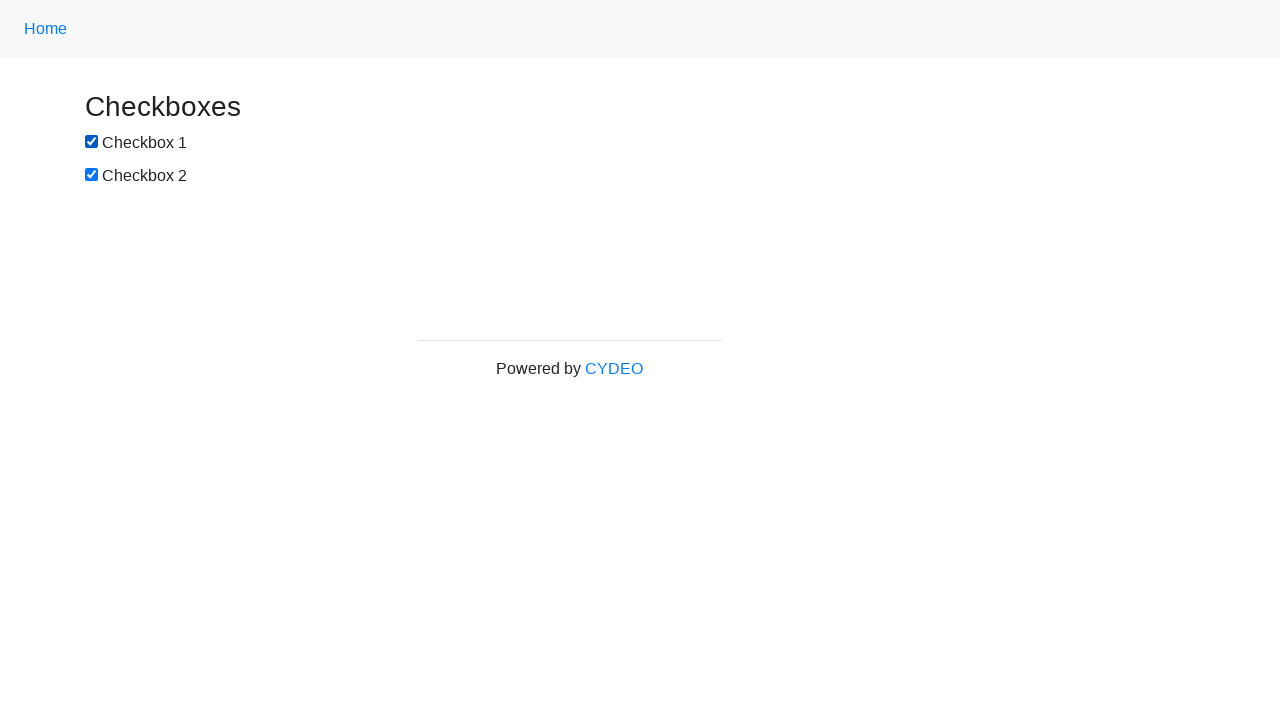

Clicked checkbox 2 to deselect it at (92, 175) on input[name='checkbox2']
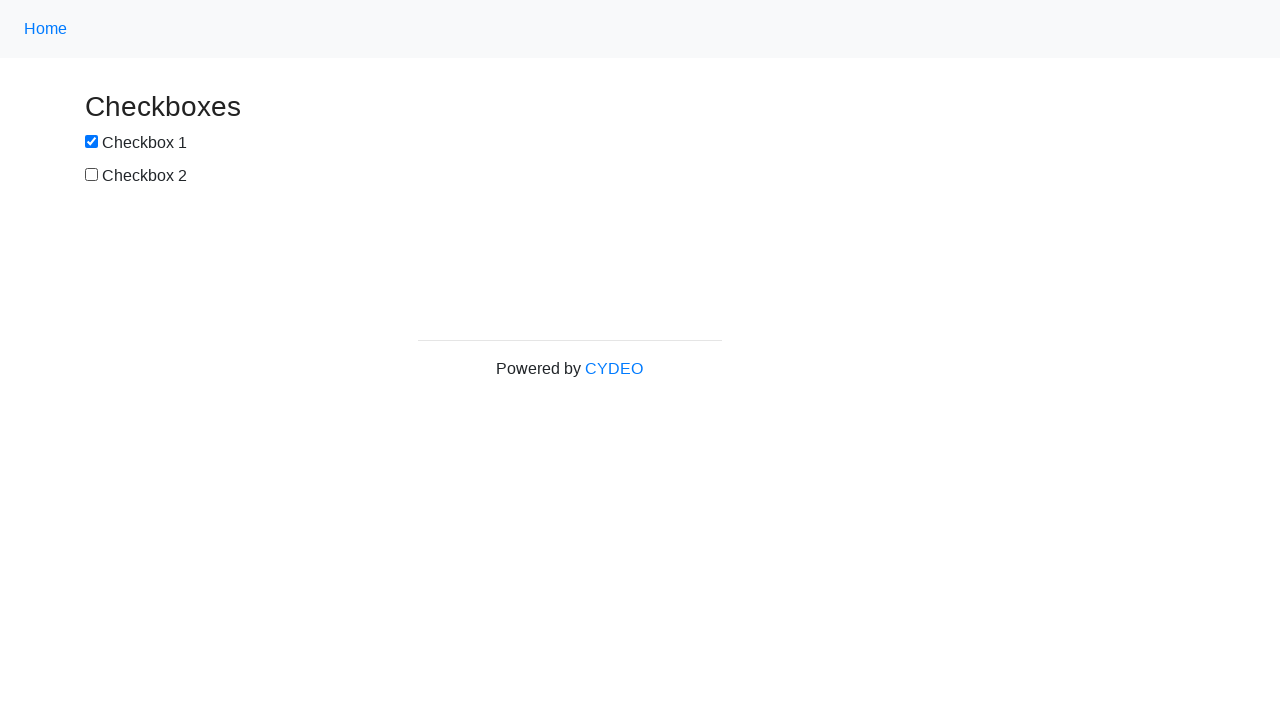

Verified checkbox 1 is now checked
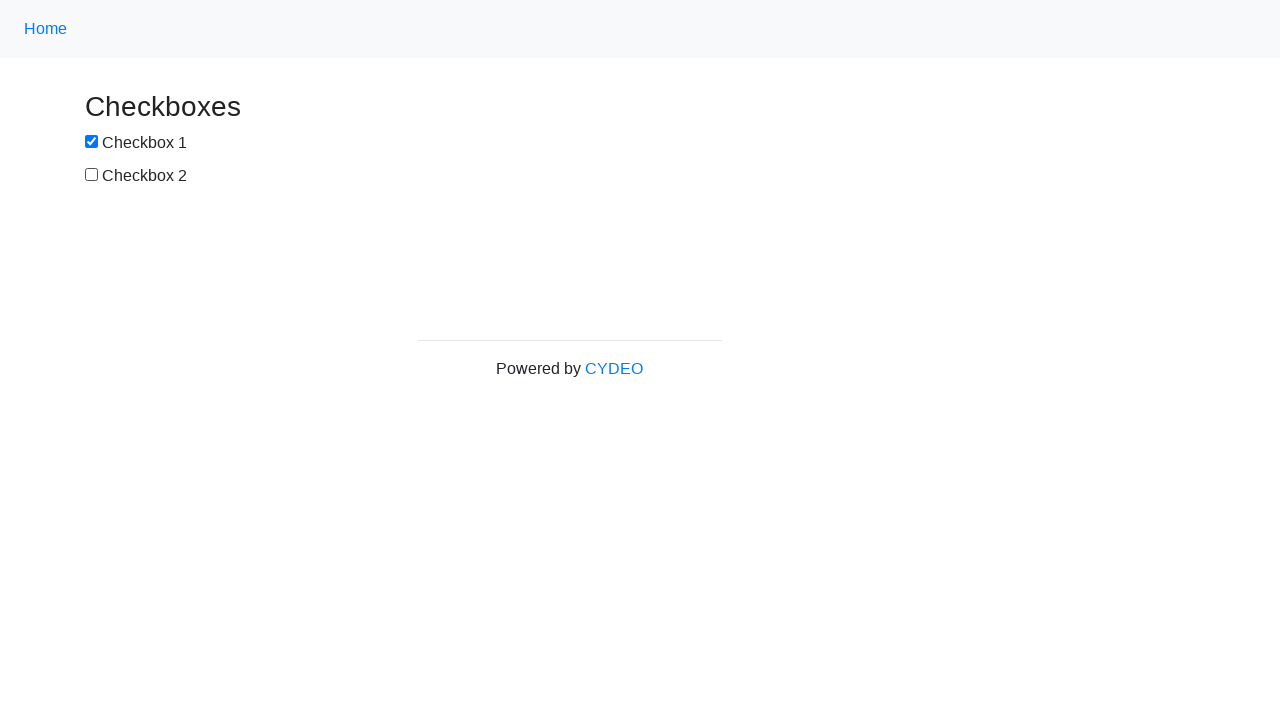

Verified checkbox 2 is now unchecked
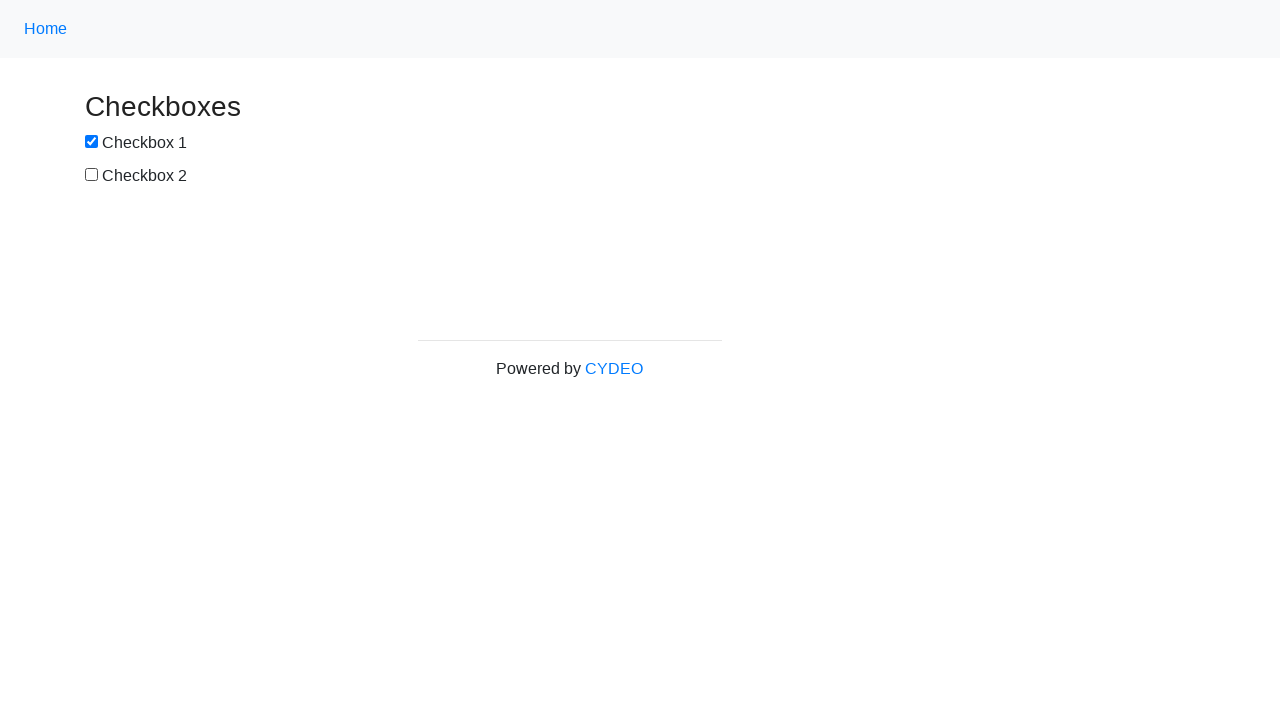

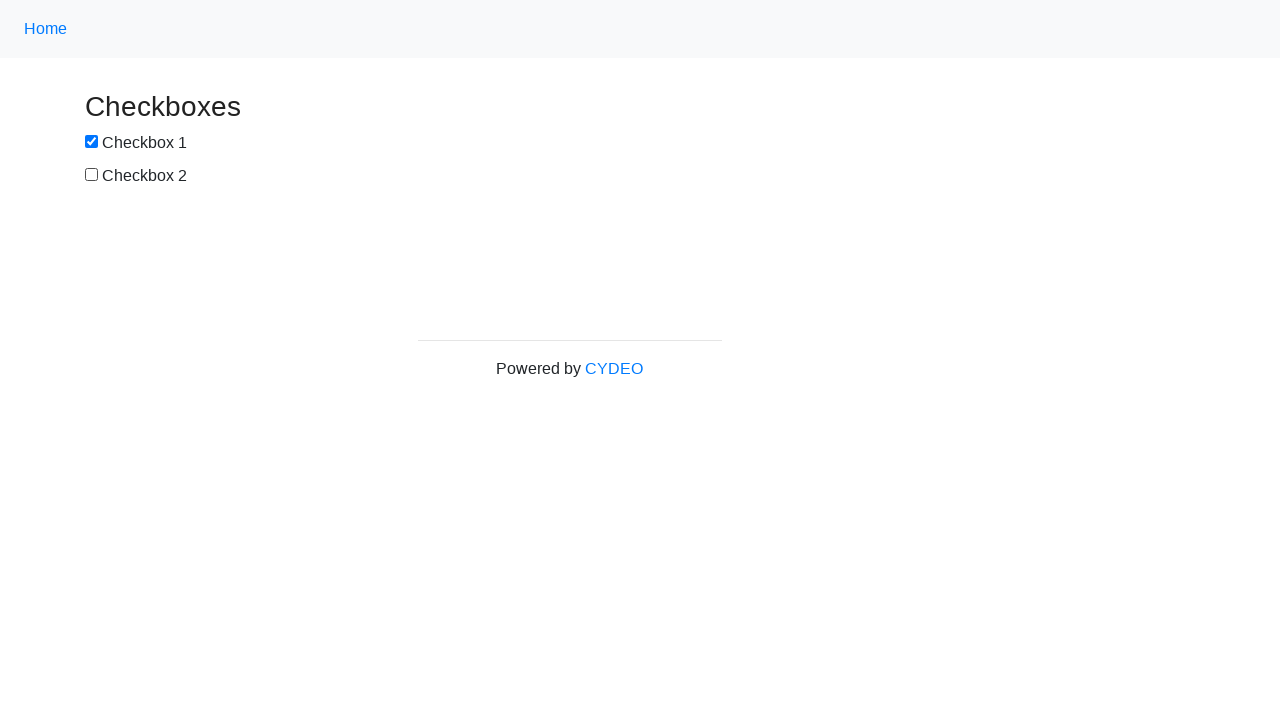